Tests JavaScript Confirm dialog by clicking a button to trigger a confirm dialog, accepting it, and verifying the result message shows the user clicked Ok.

Starting URL: https://the-internet.herokuapp.com/javascript_alerts

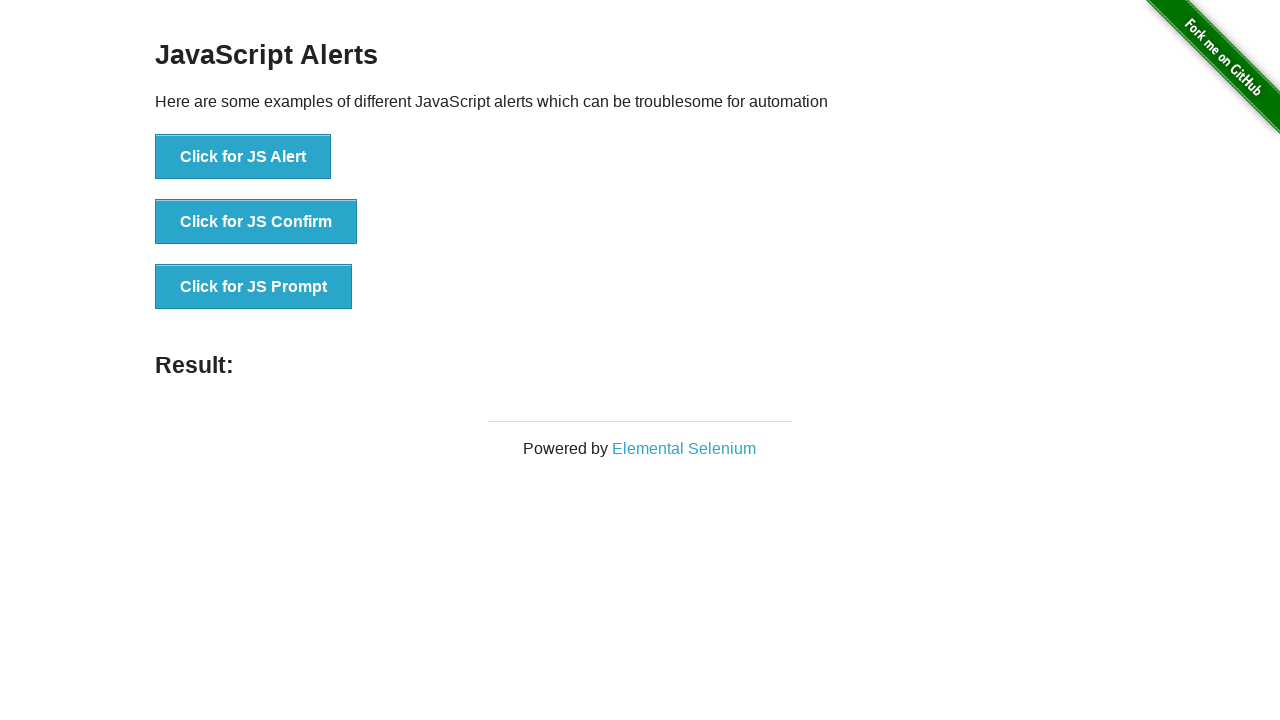

Set up dialog handler to accept confirm dialogs
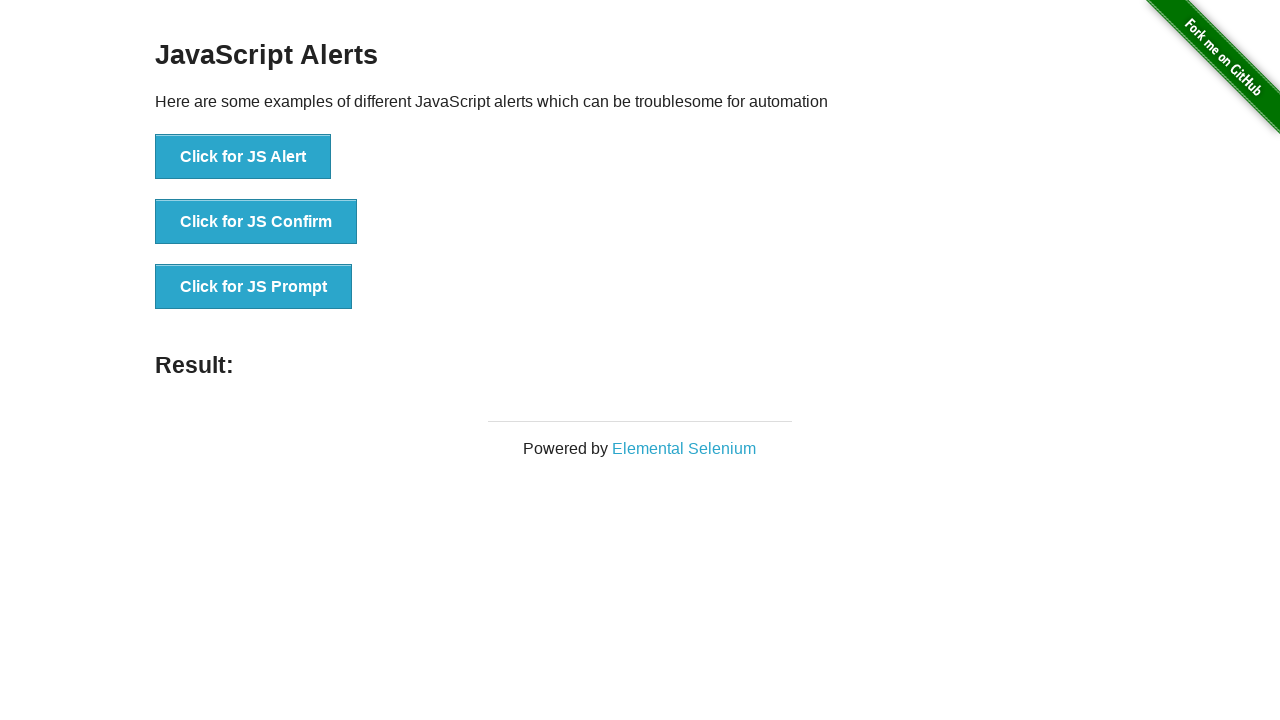

Clicked the JS Confirm button to trigger confirm dialog at (256, 222) on xpath=//*[contains(text(), 'Click for JS Confirm')]
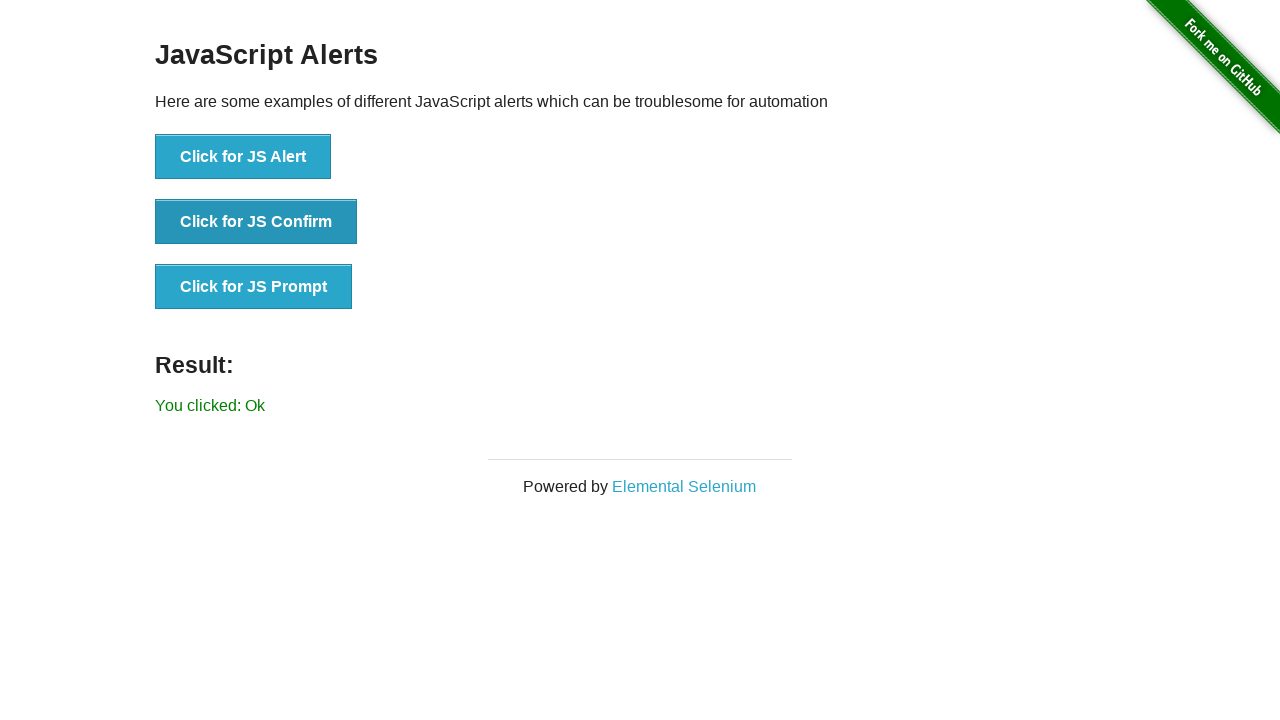

Result message element loaded
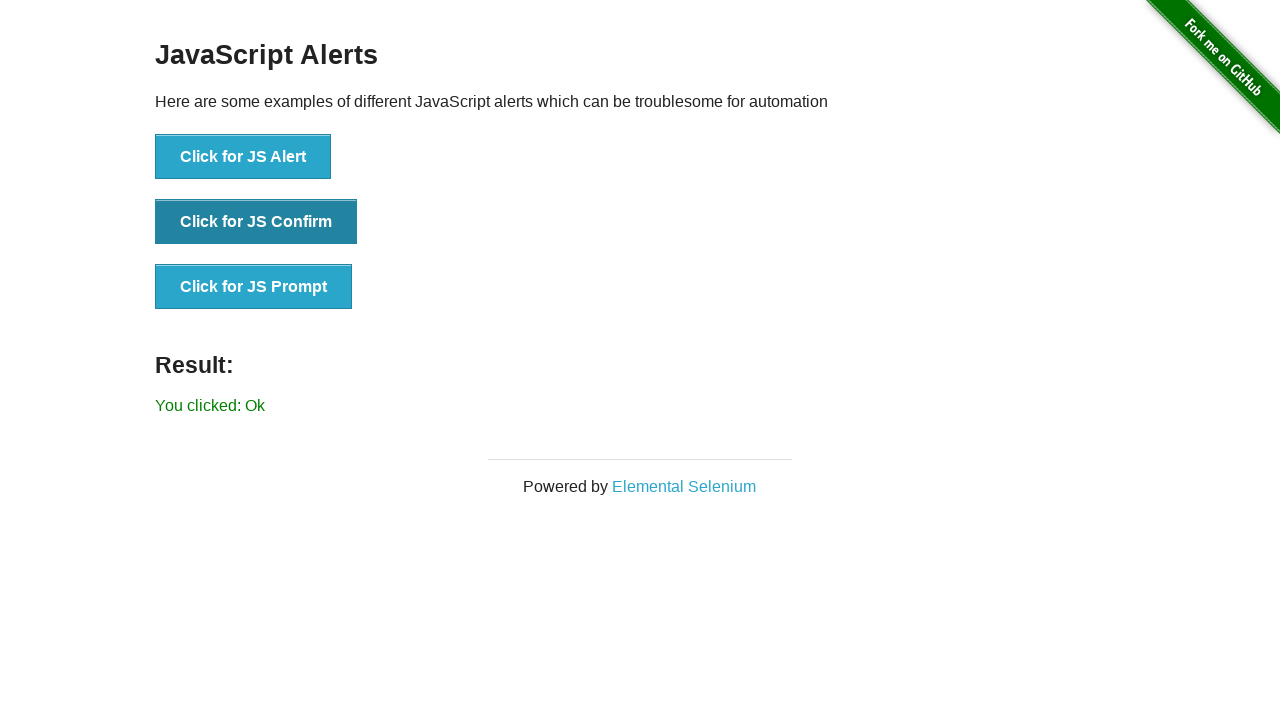

Retrieved result message text
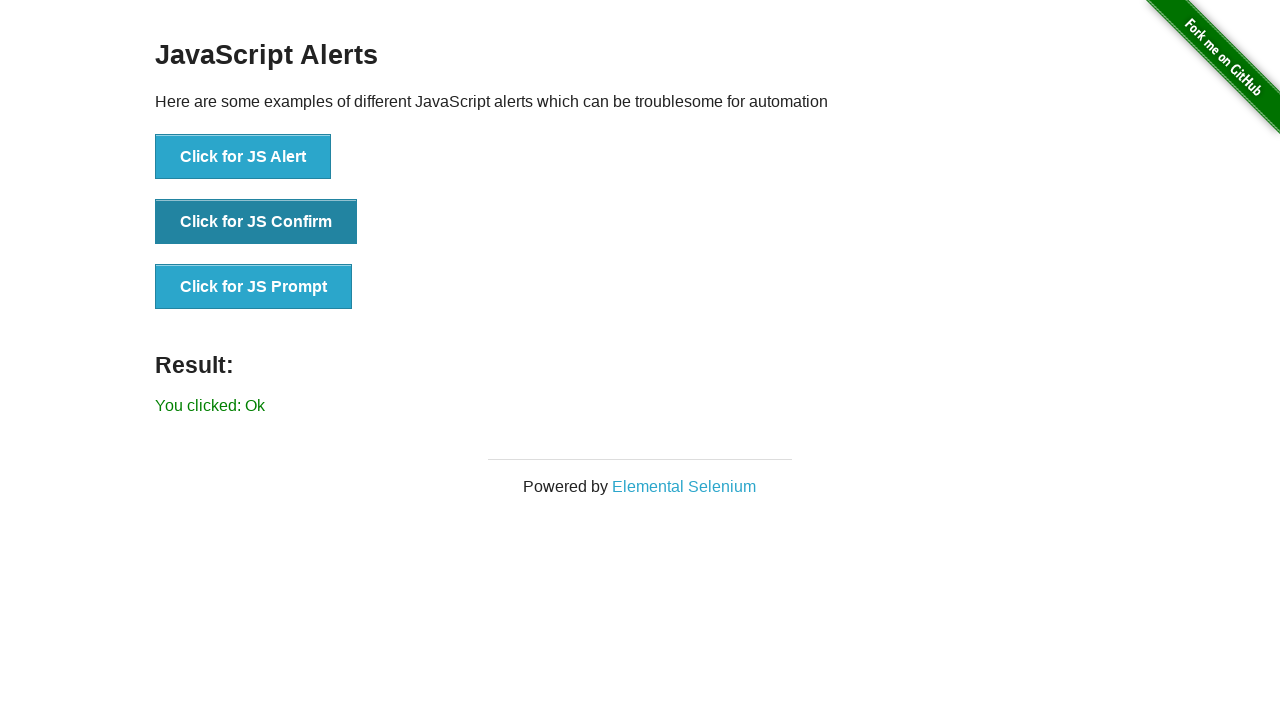

Verified result message shows 'You clicked: Ok'
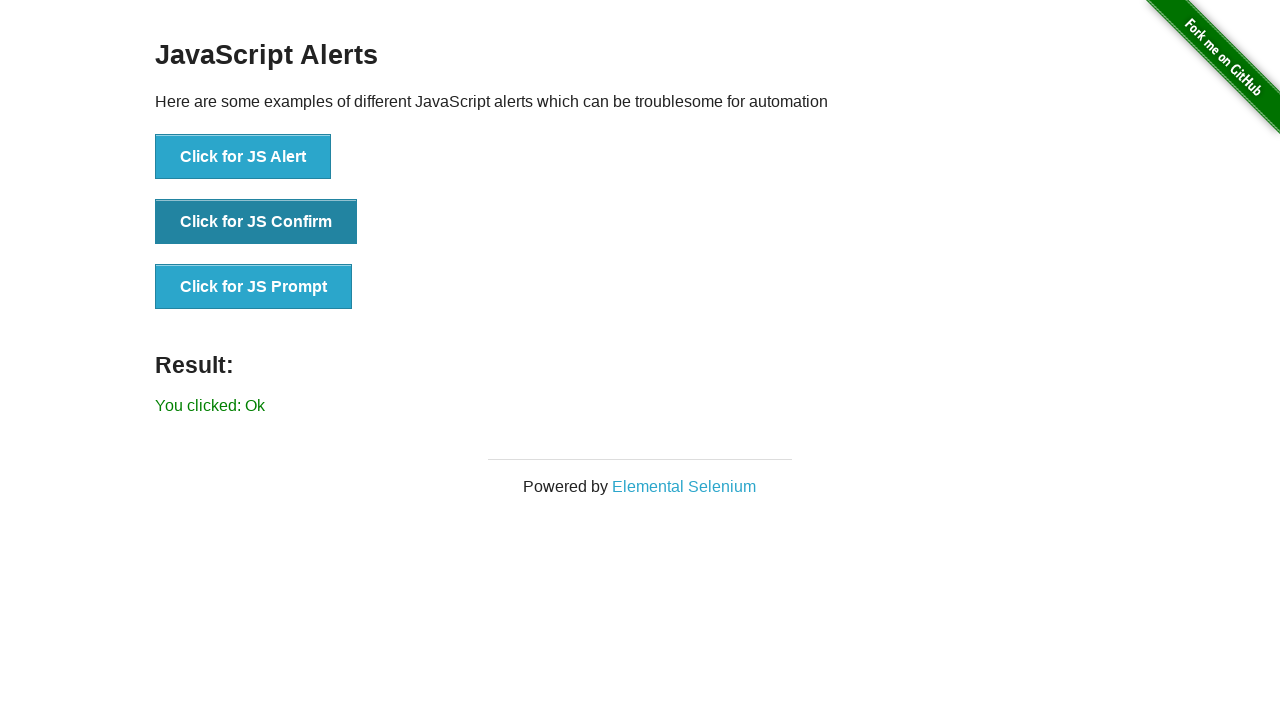

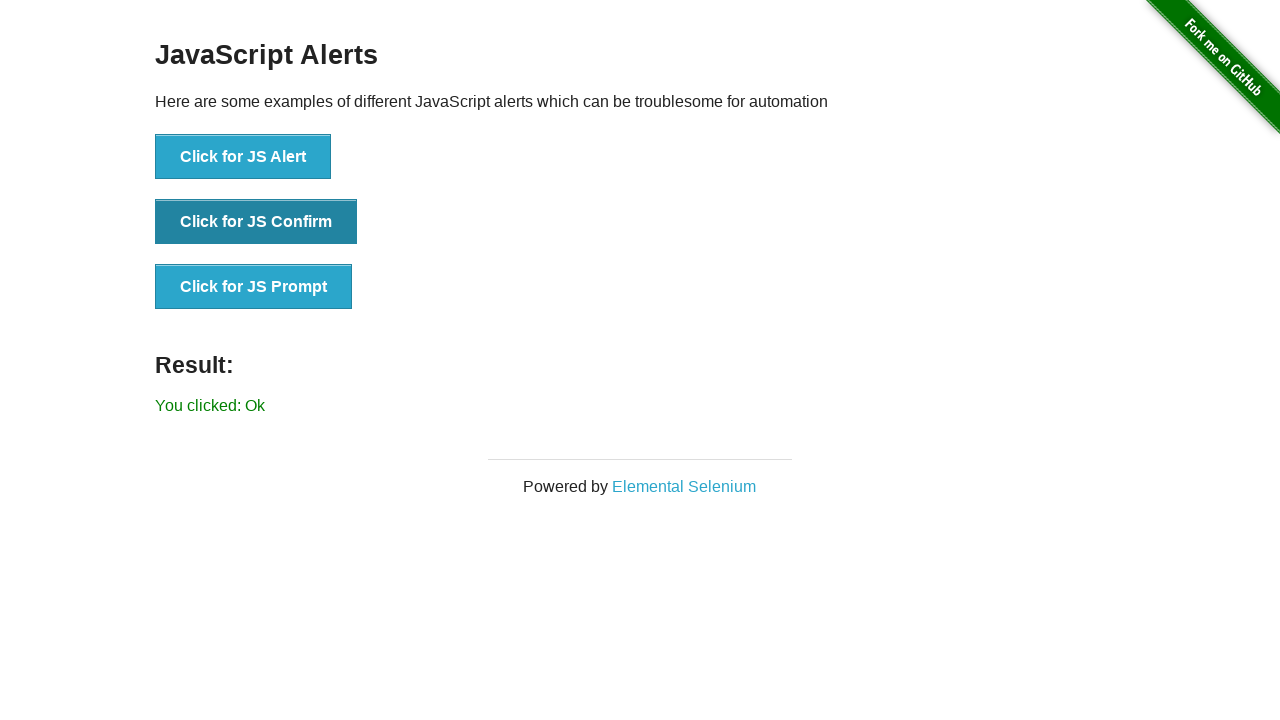